Tests a checkbox form by filling in name and comment fields, selecting room type and meal options, then submitting the form

Starting URL: https://rori4.github.io/selenium-practice/#/pages/practice/checkbox-form

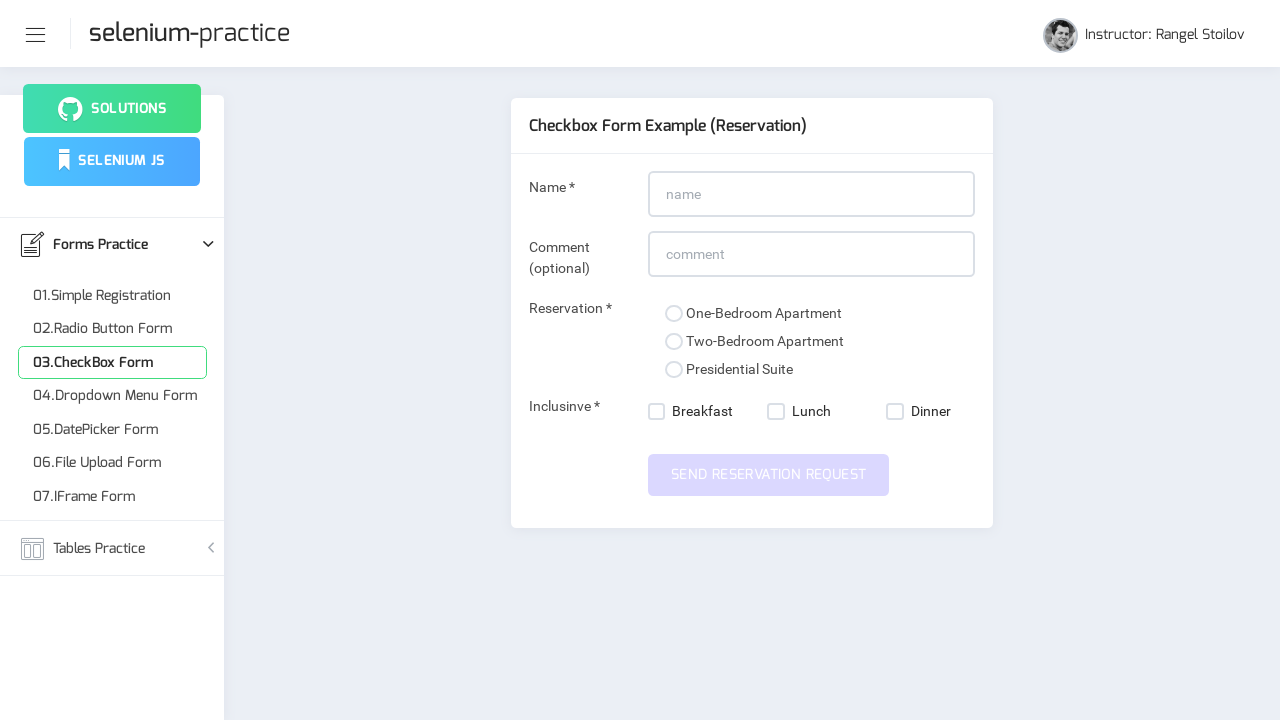

Filled name field with 'John Doe' on input#name
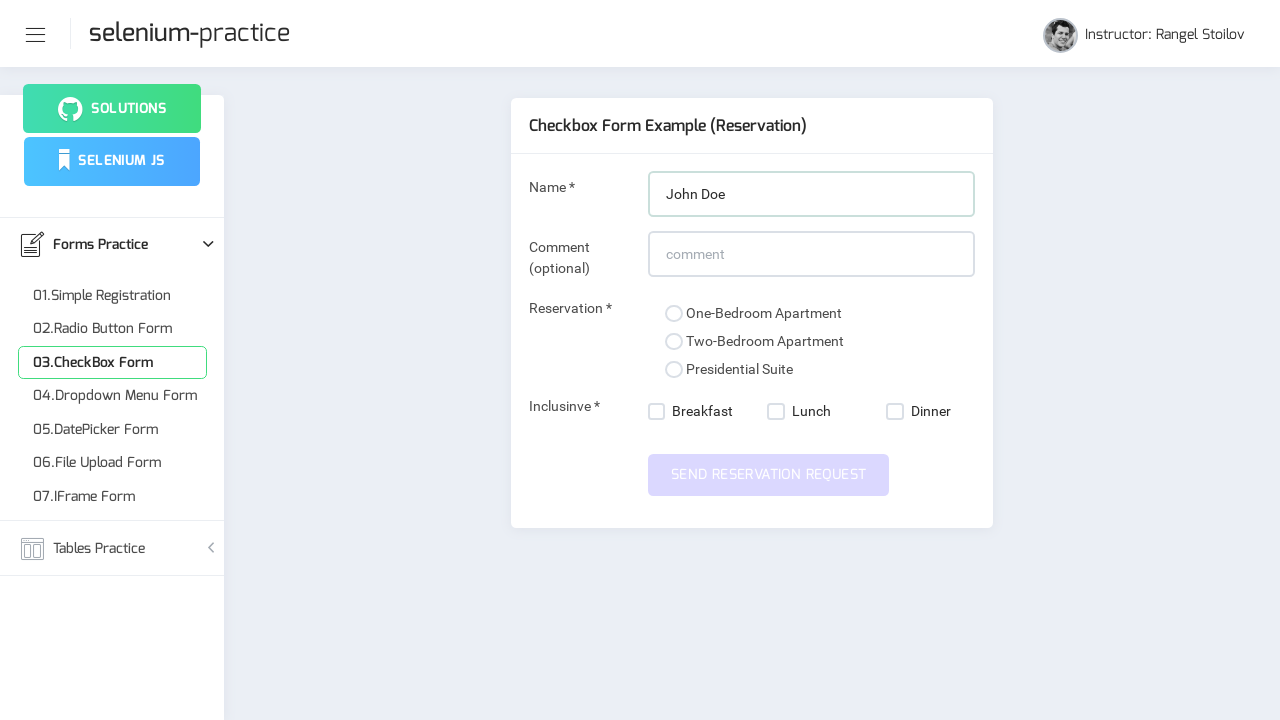

Filled comment field with 'Looking forward to my stay!' on input#comment
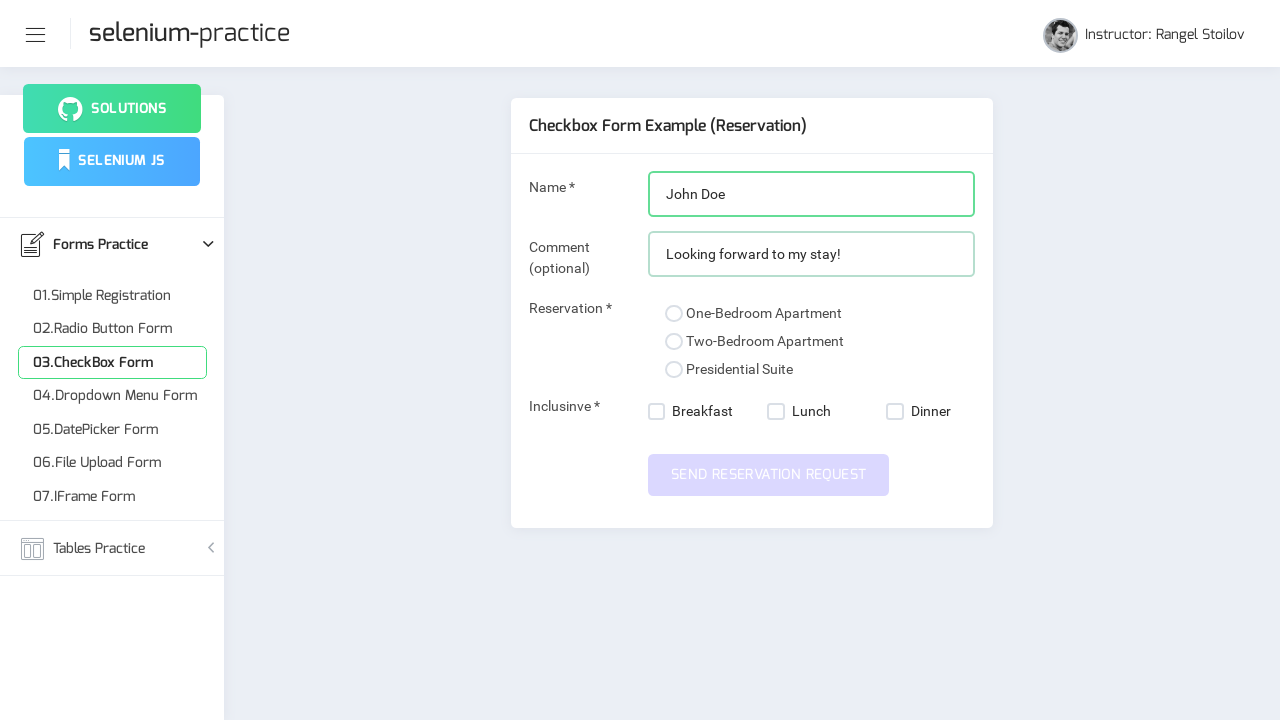

Selected presidential suite room type at (674, 370) on input[value='presidential-suite'] + span
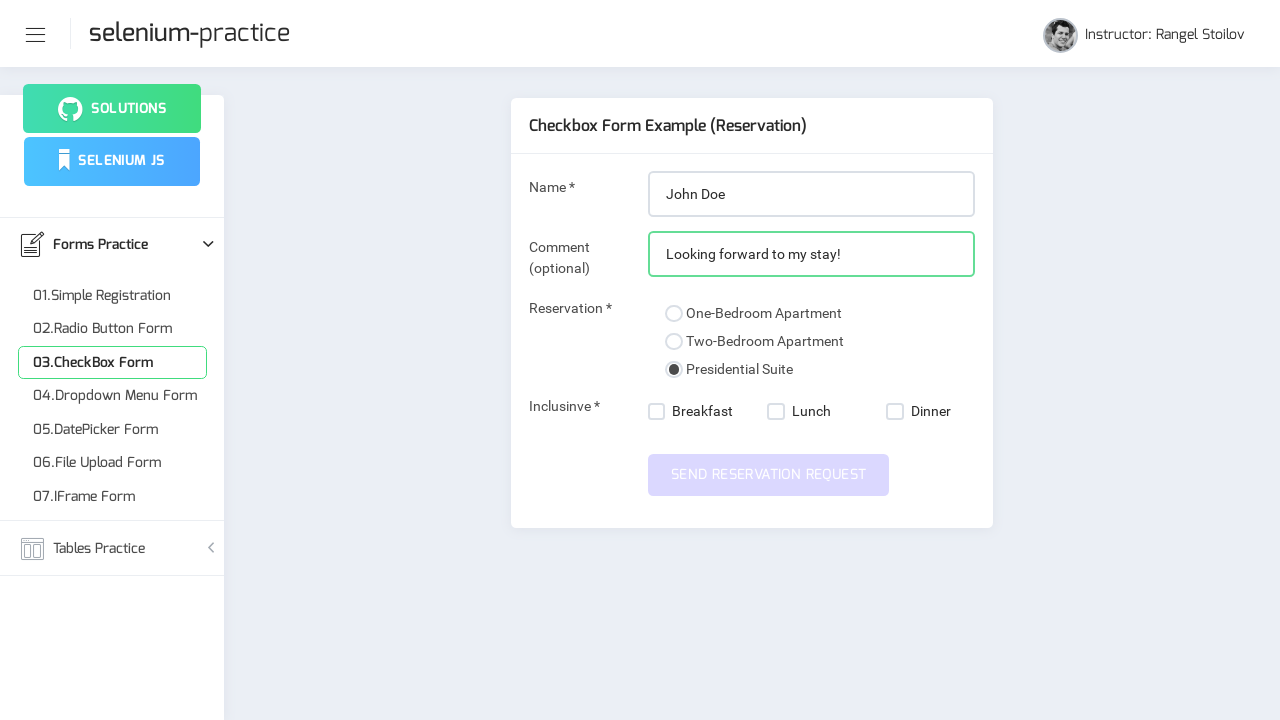

Selected breakfast meal option at (657, 412) on nb-checkbox[value='breakfast'] label span
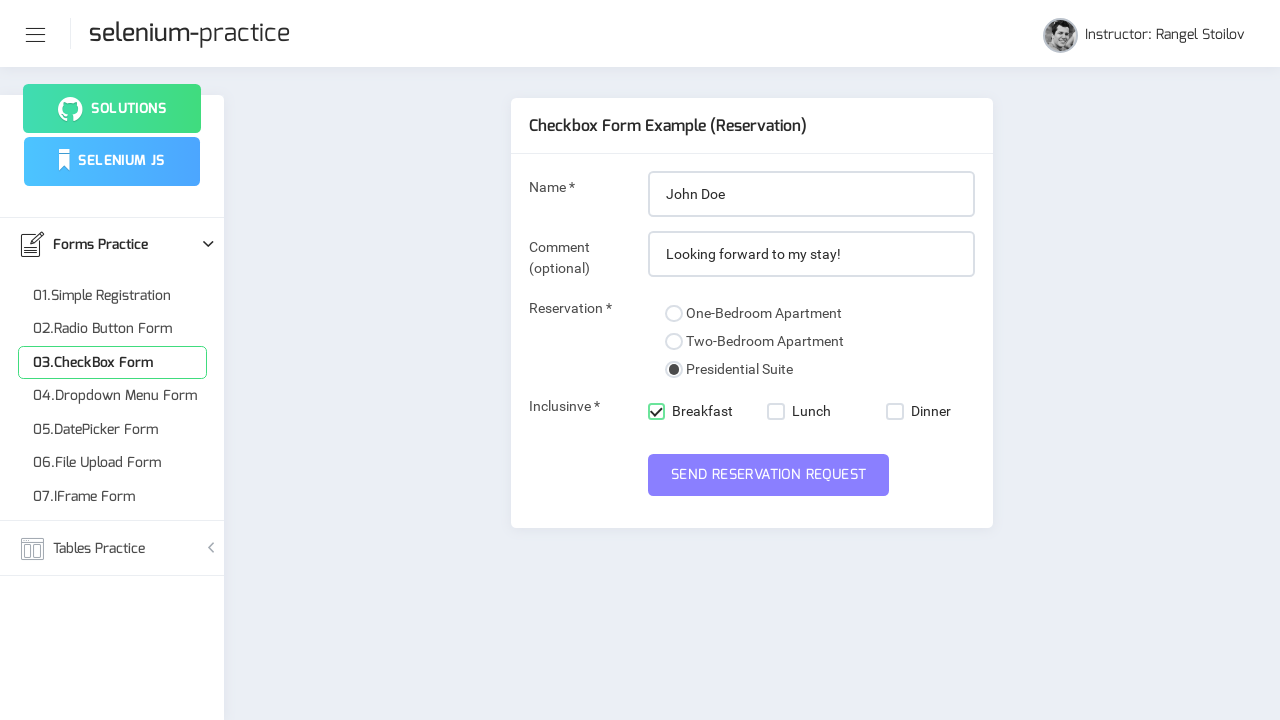

Selected lunch meal option at (776, 412) on nb-checkbox[value='lunch'] label span
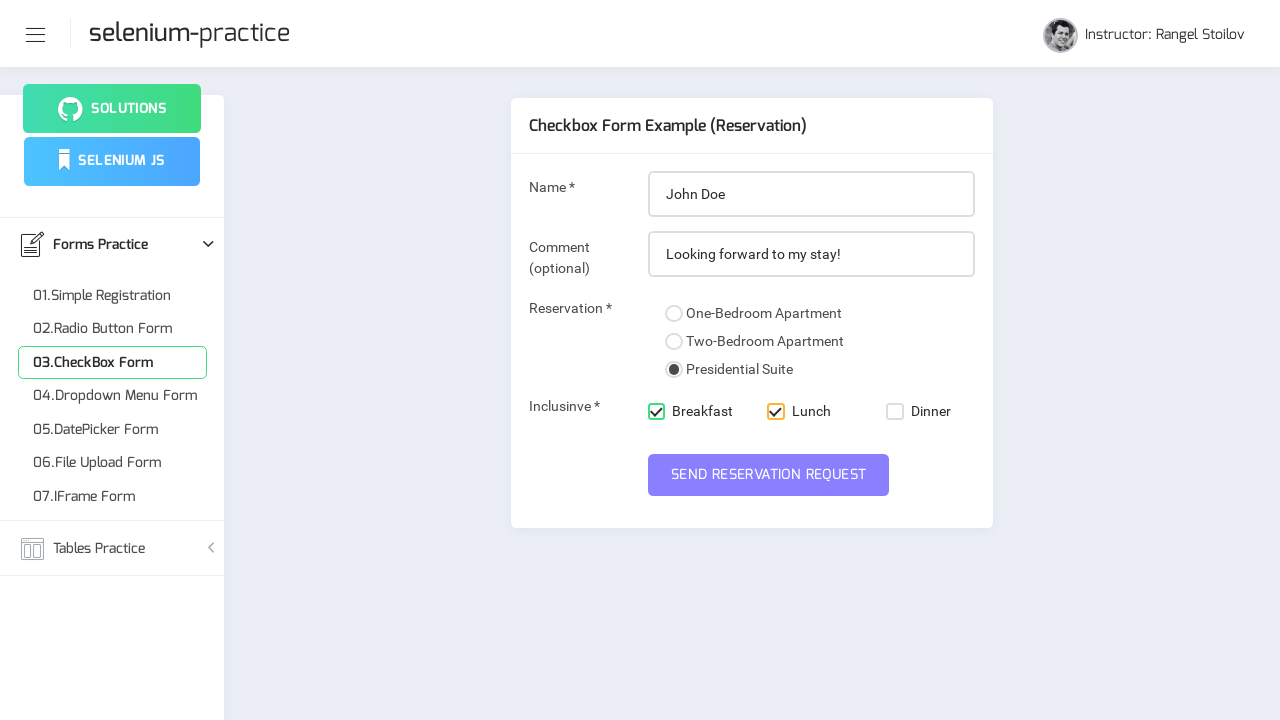

Submitted the checkbox form at (769, 475) on button#submit
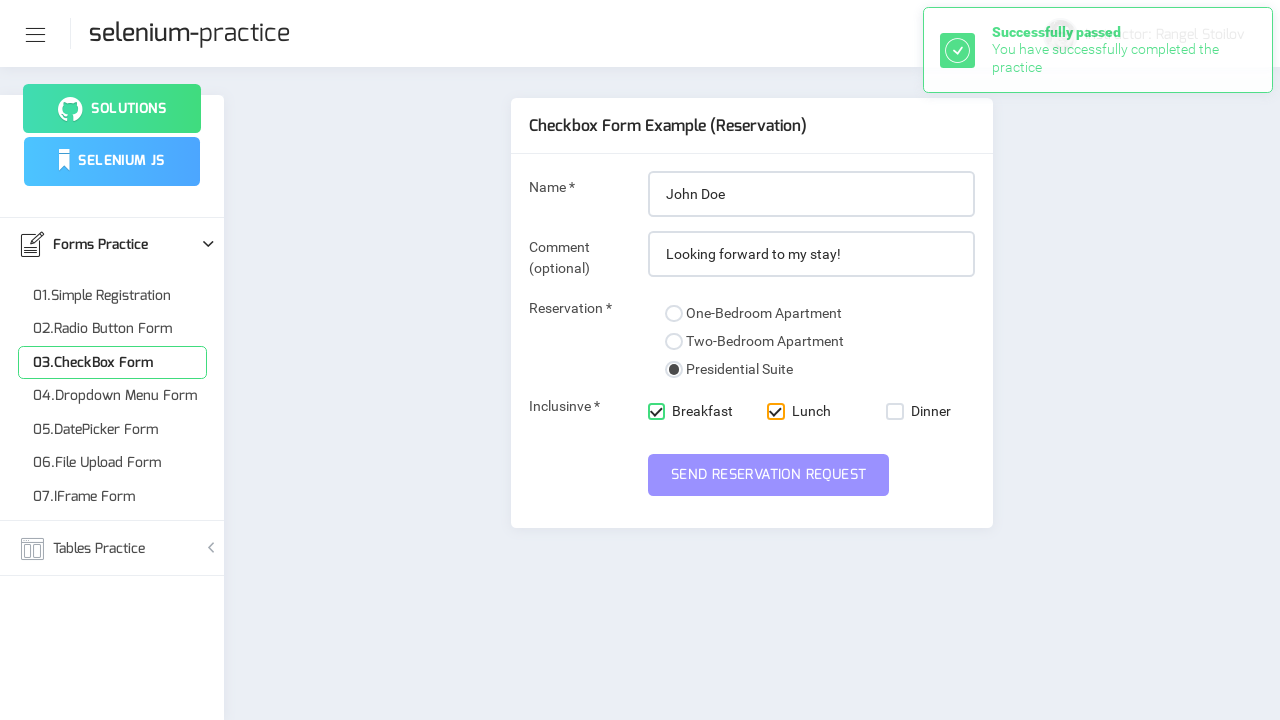

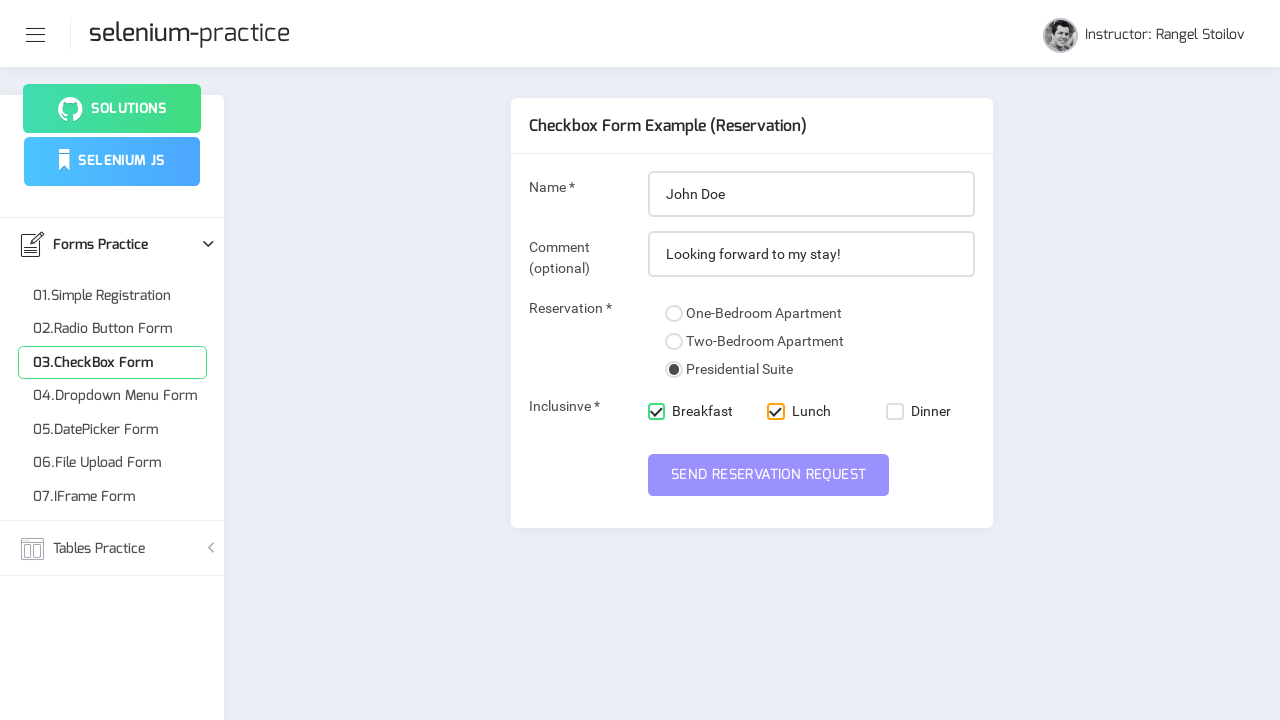